Tests dynamic dropdown functionality on a flight booking practice page by selecting origin and destination airports (Bangalore to Chennai) and clicking on a trip type radio button

Starting URL: https://rahulshettyacademy.com/dropdownsPractise/

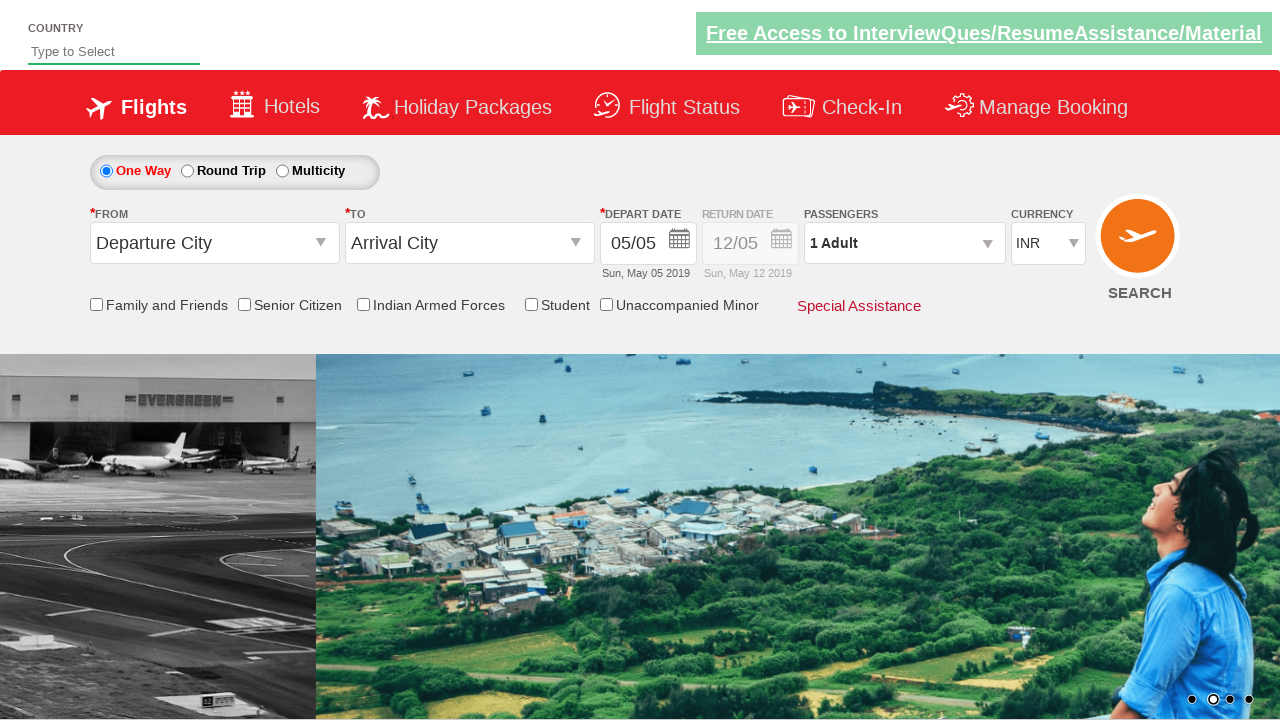

Clicked on origin station dropdown at (214, 243) on #ctl00_mainContent_ddl_originStation1_CTXT
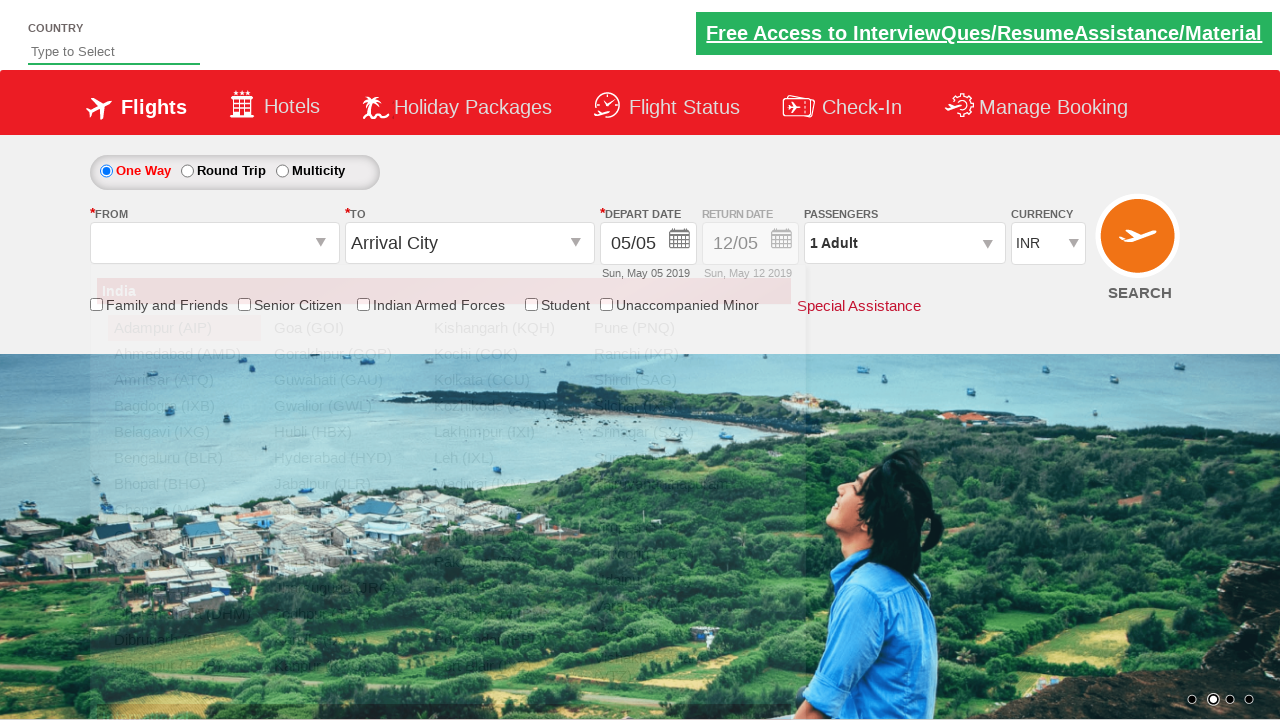

Selected Bangalore (BLR) as origin airport at (184, 458) on xpath=//a[@value='BLR']
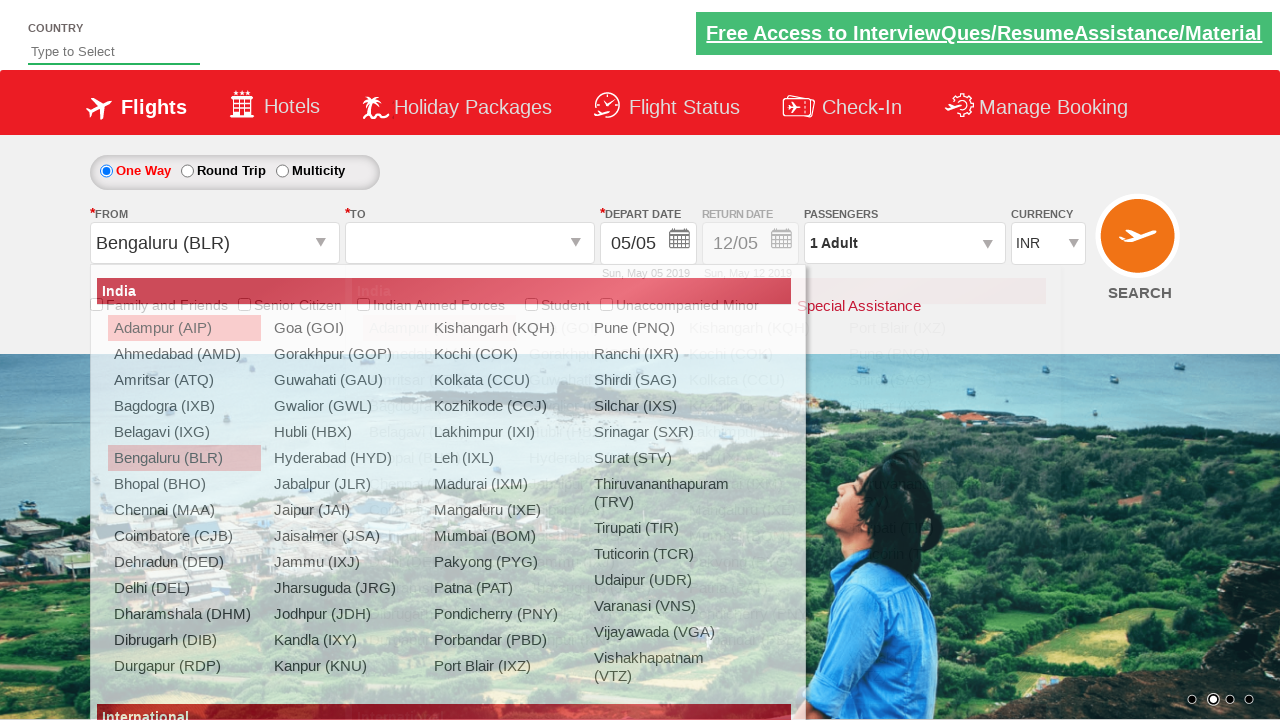

Waited for dropdown animation to complete
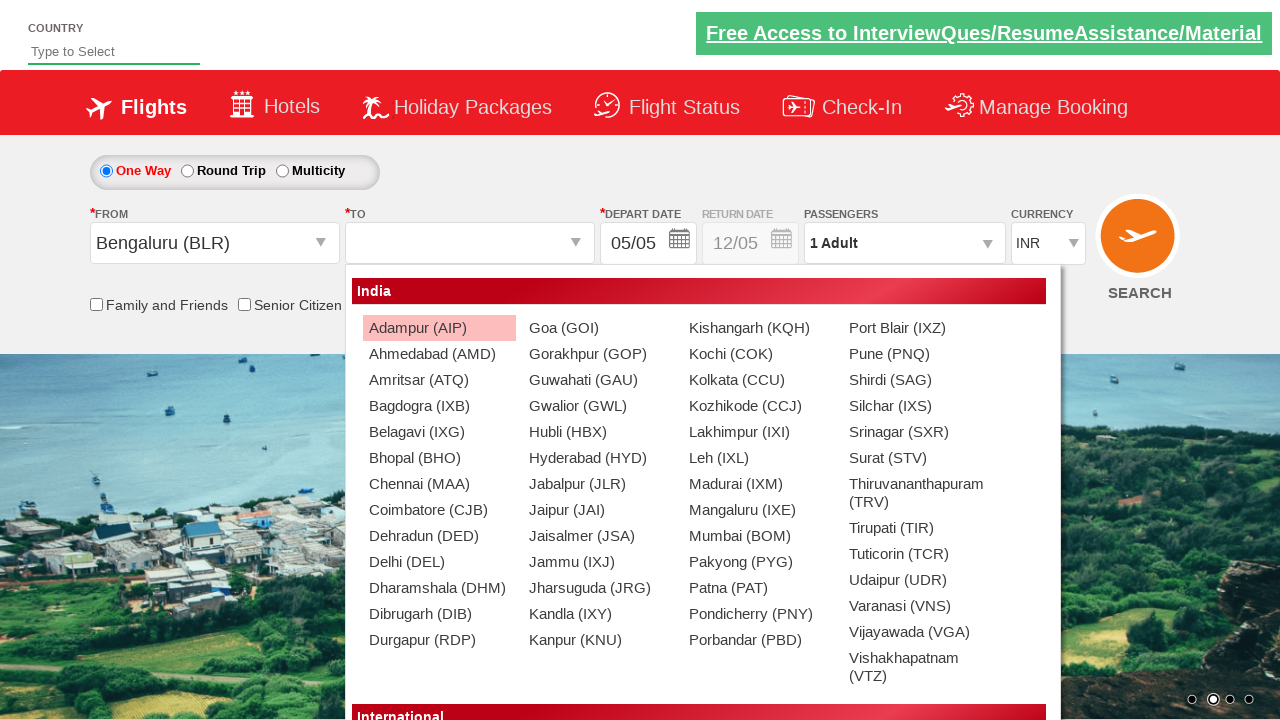

Selected Chennai (MAA) as destination airport at (439, 484) on (//a[@value='MAA'])[2]
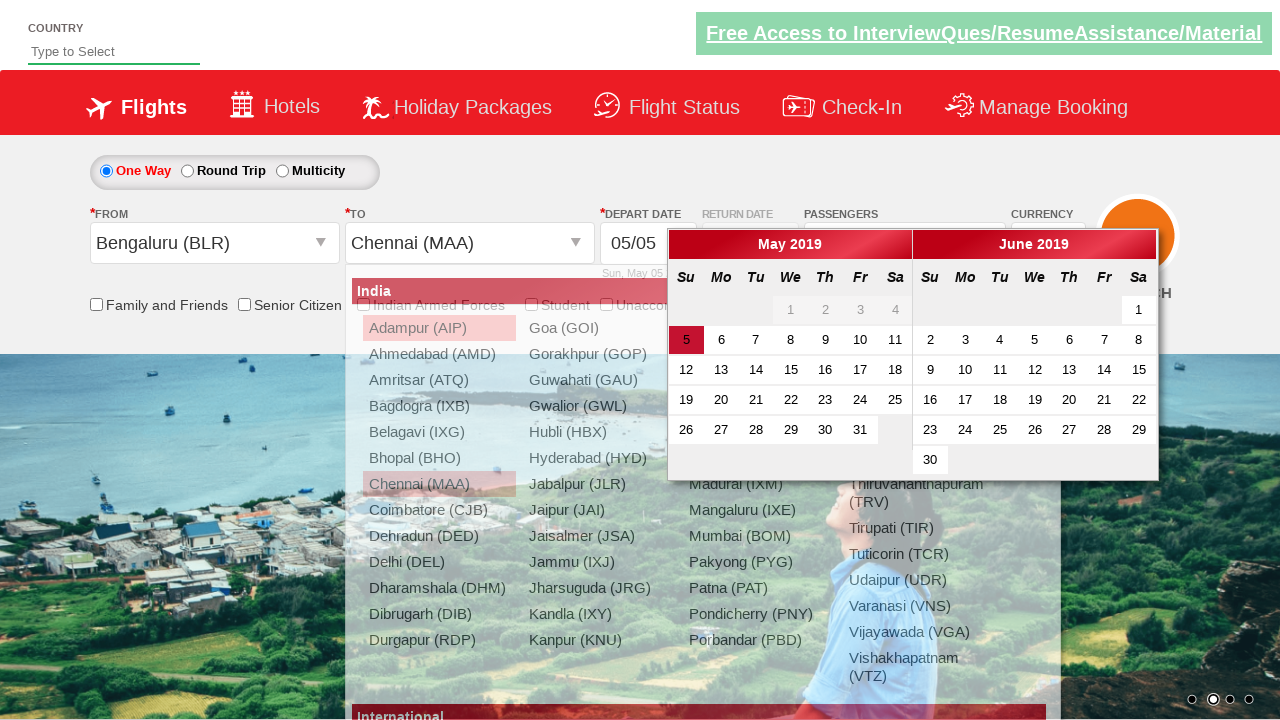

Clicked on round trip radio button at (187, 171) on #ctl00_mainContent_rbtnl_Trip_1
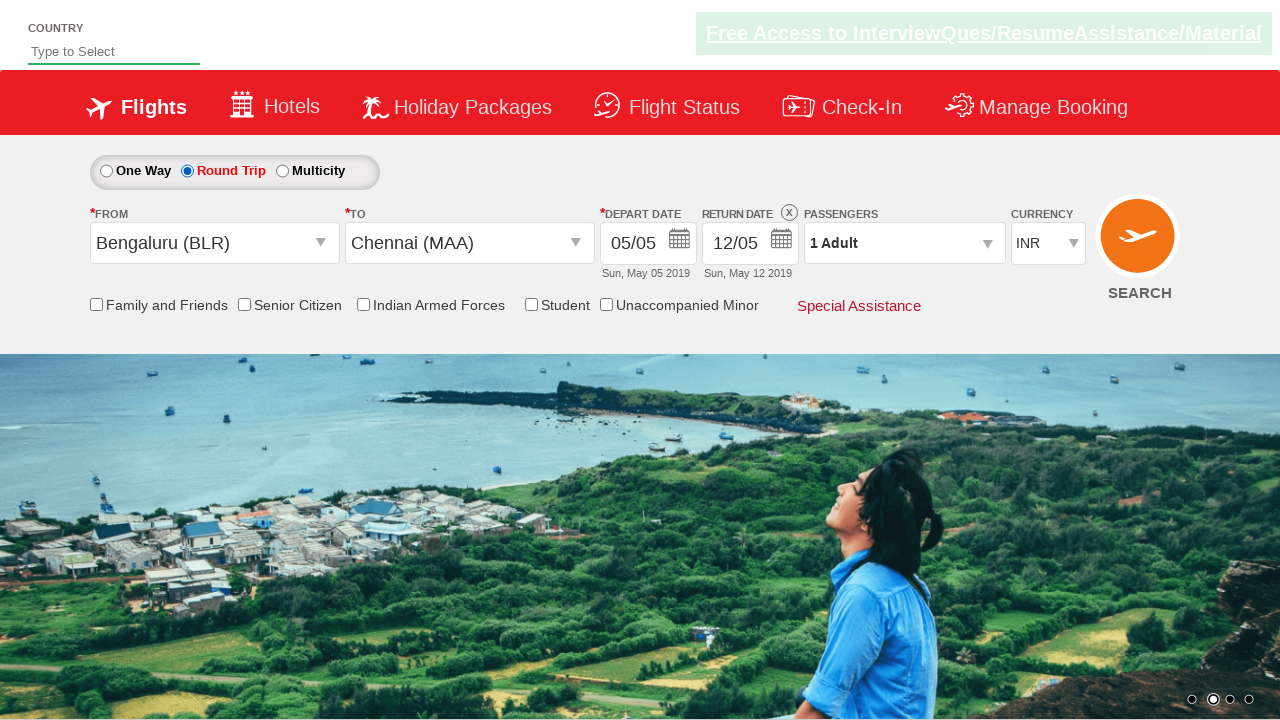

Return date field is now visible and enabled
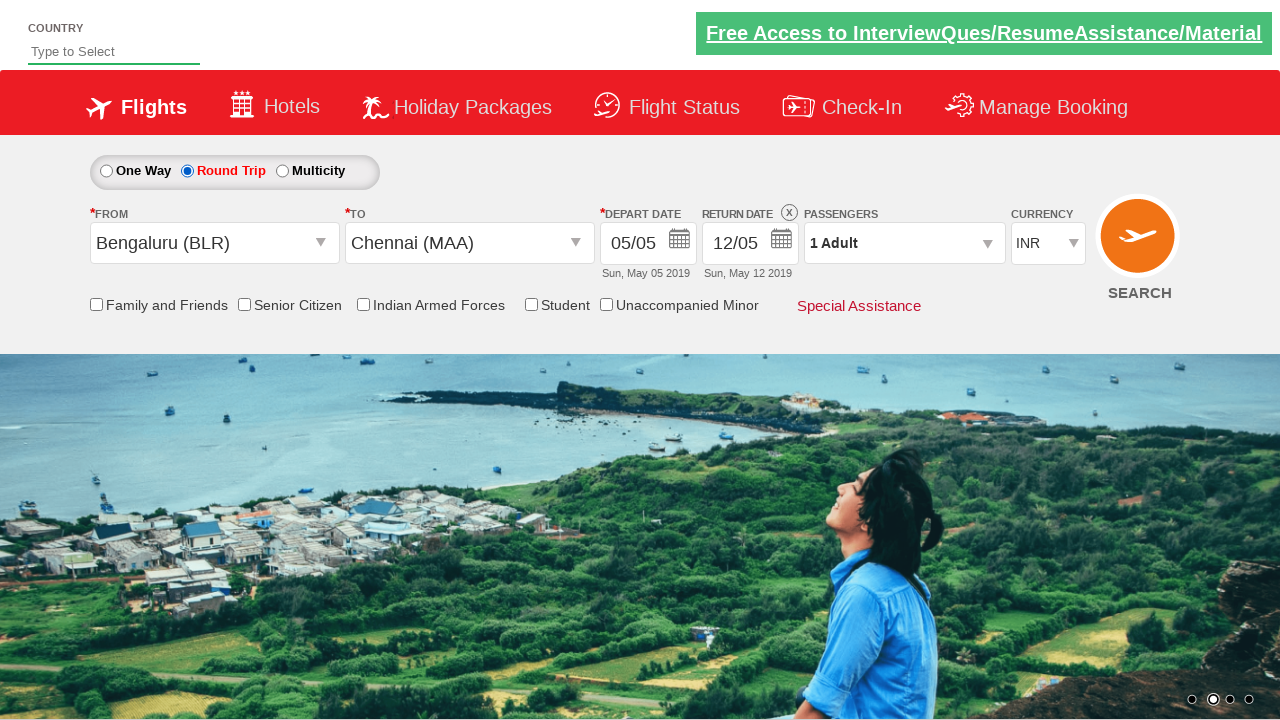

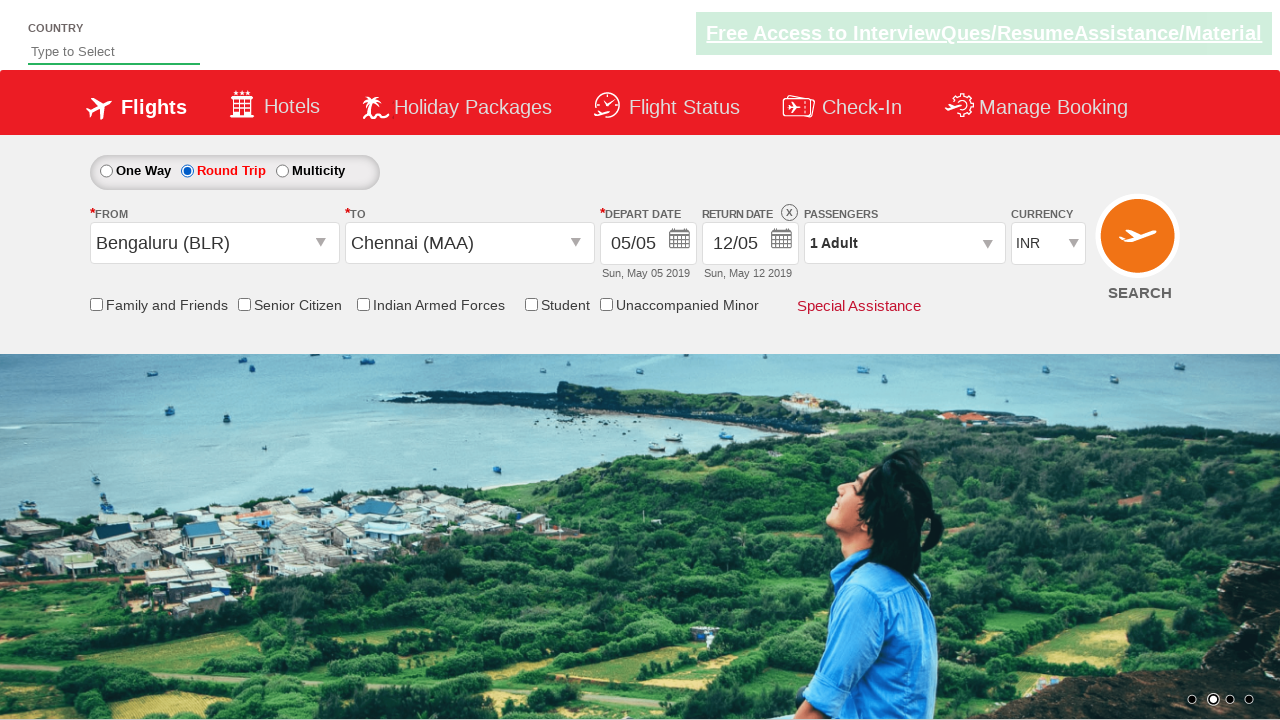